Navigates to MyAnimeList's top anime ranking page and verifies that the anime ranking list is displayed with rank, title, and score information.

Starting URL: https://myanimelist.net/topanime.php

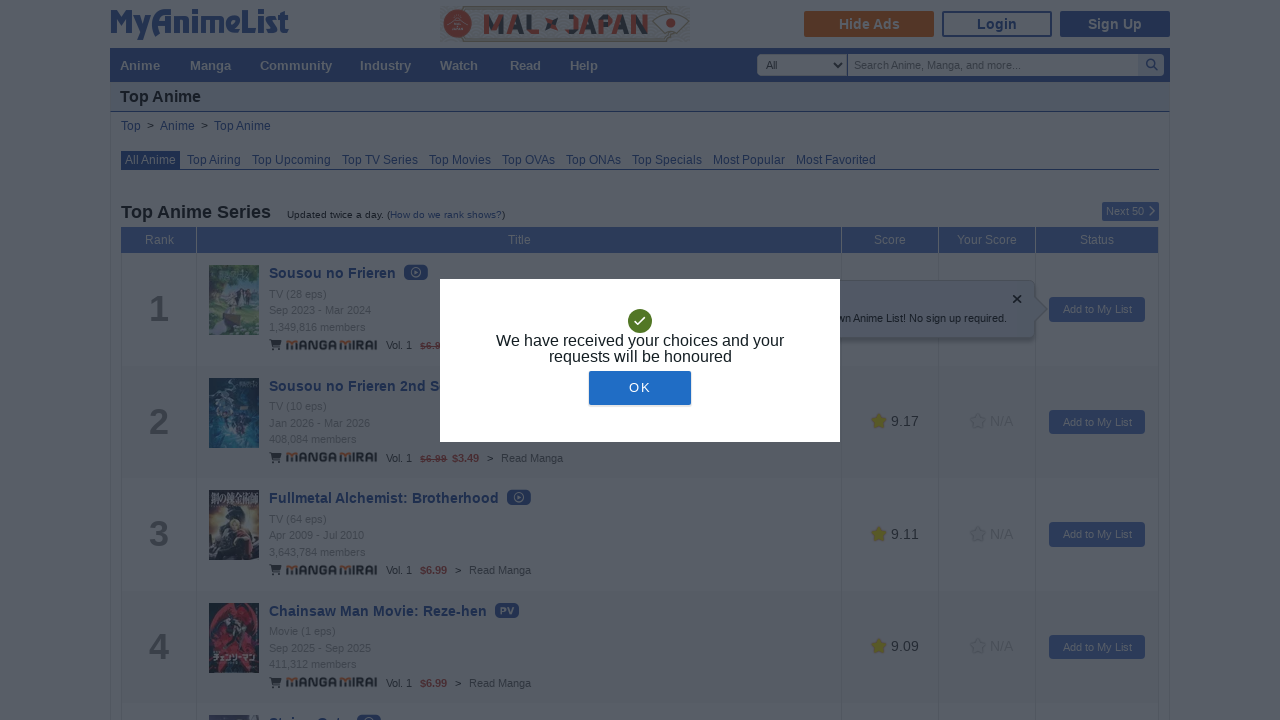

Navigated to MyAnimeList top anime ranking page
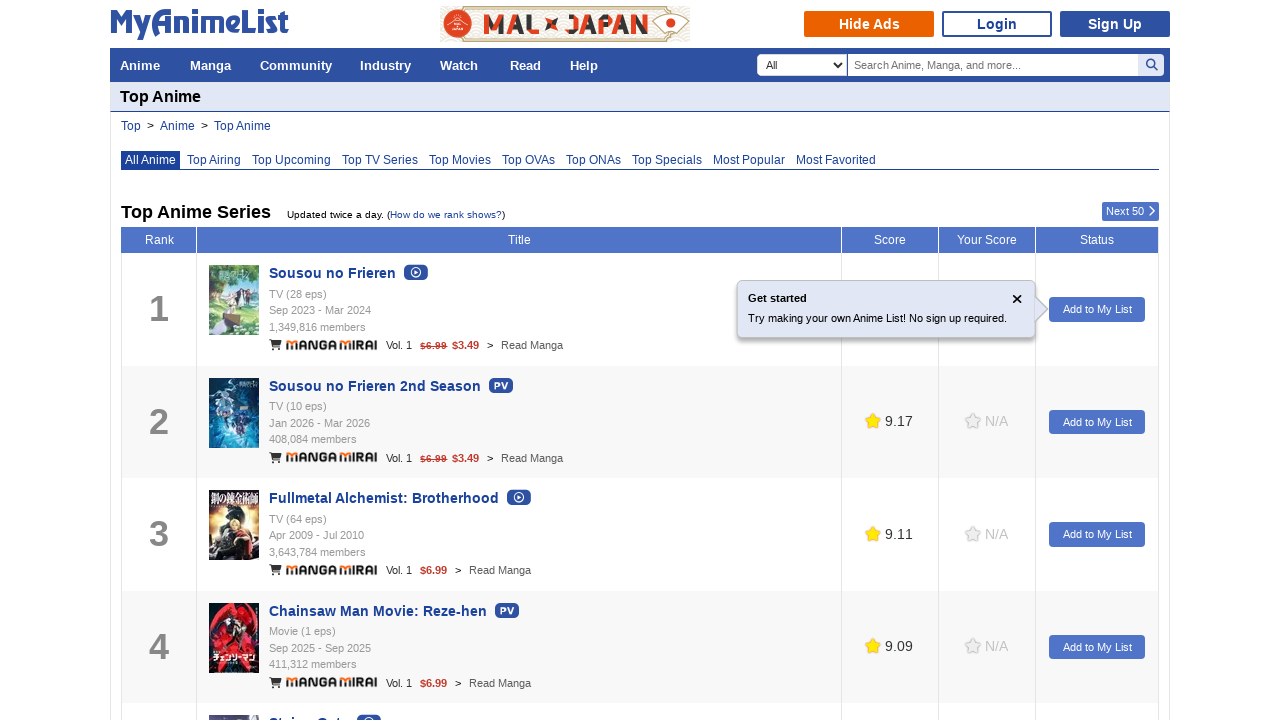

Ranking list element loaded
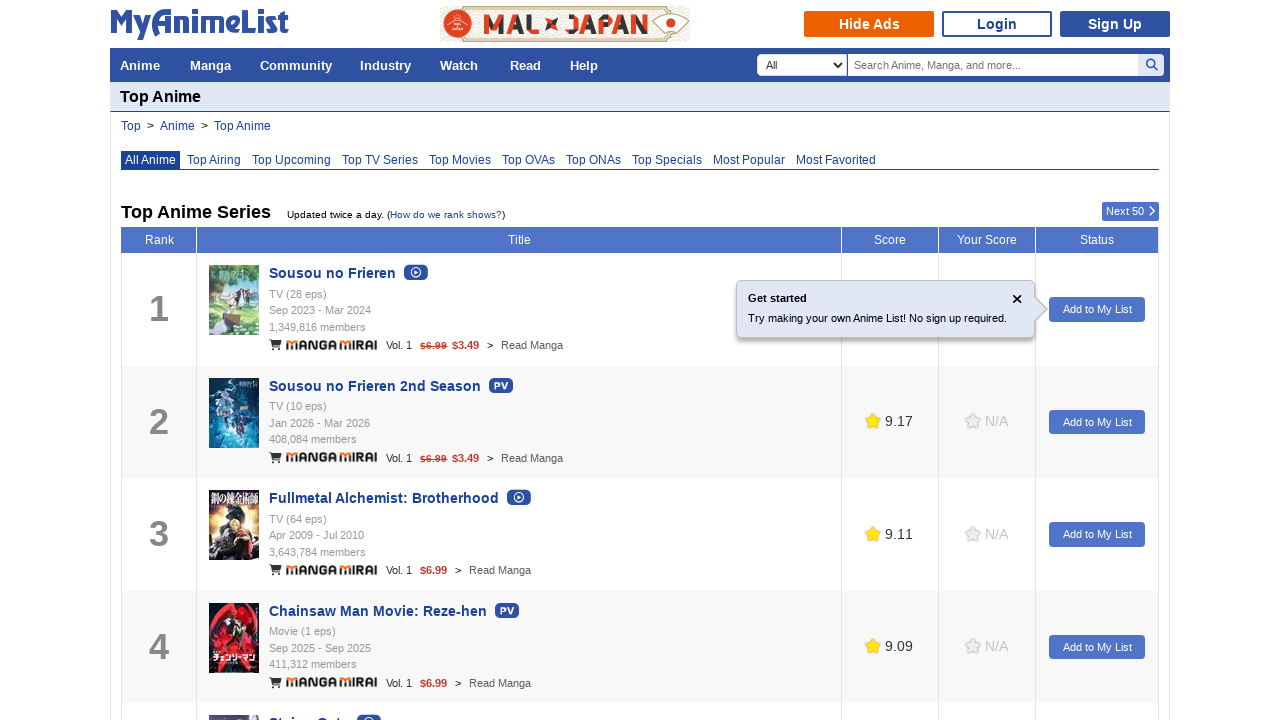

Anime ranking table data cells are visible with rank, title, and score information
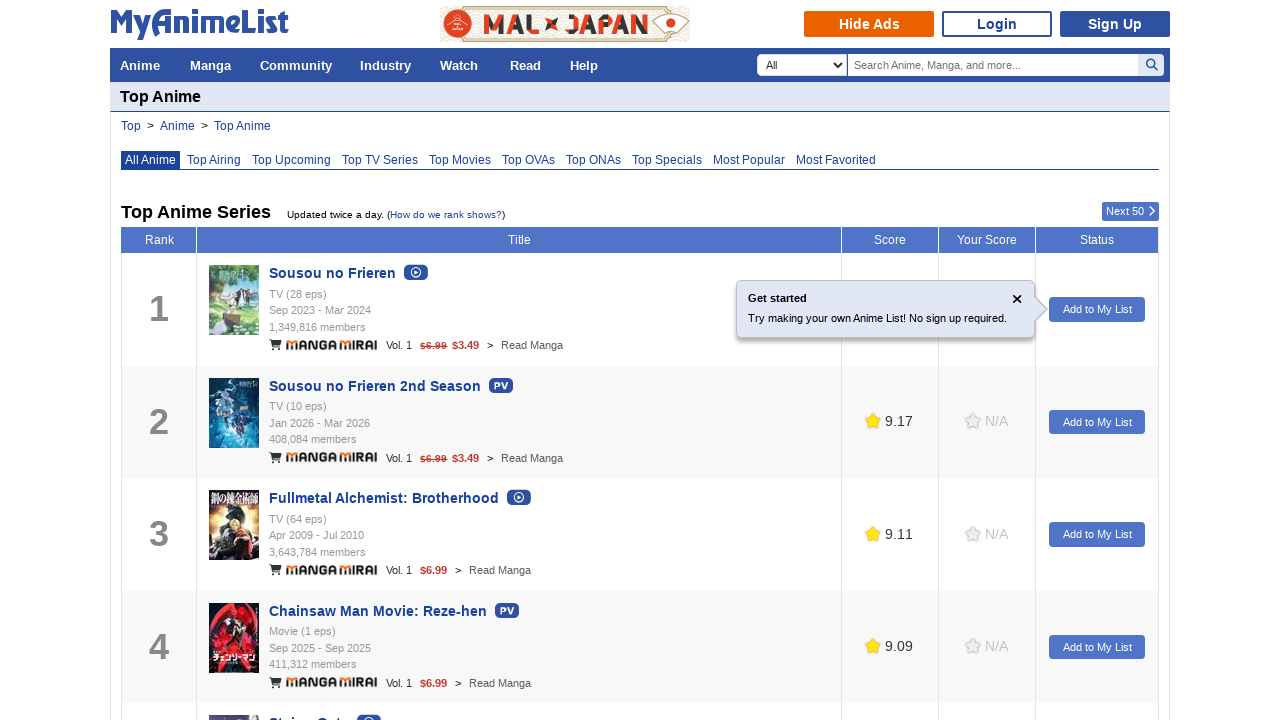

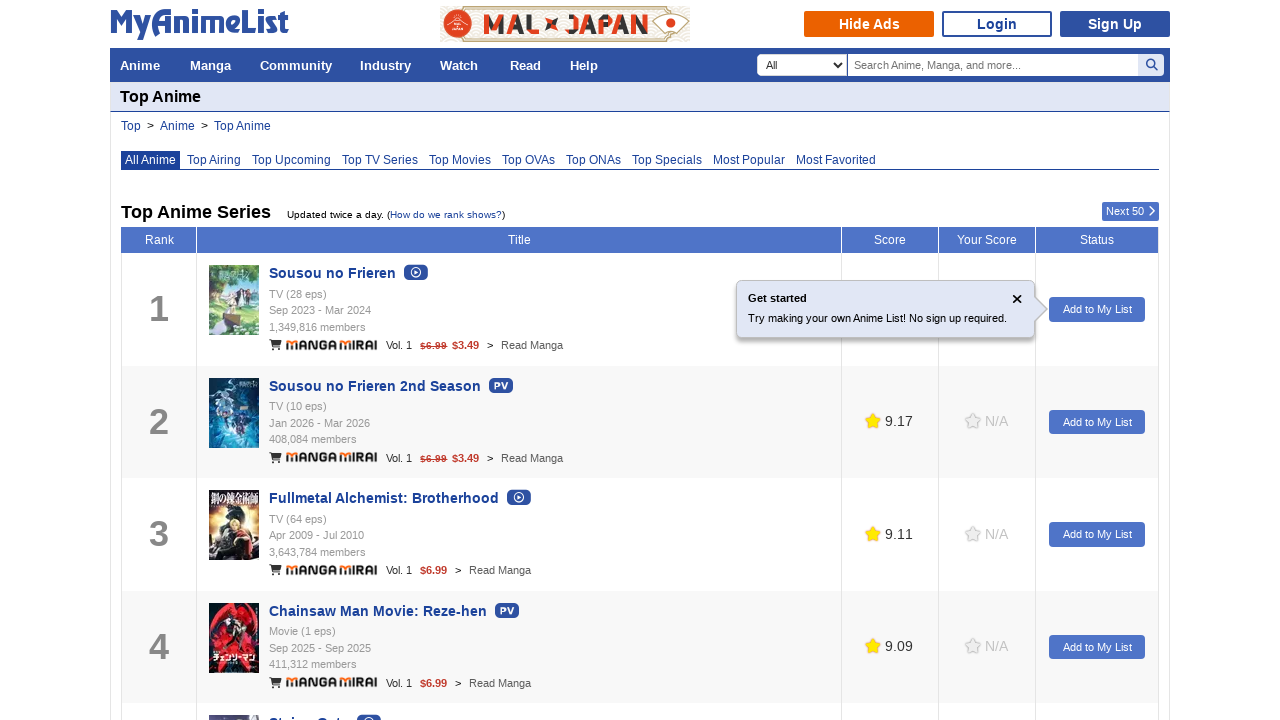